Tests JavaScript prompt alert functionality by clicking a button to trigger a prompt, entering text into the prompt, accepting it, and verifying the result is displayed on the page.

Starting URL: https://the-internet.herokuapp.com/javascript_alerts

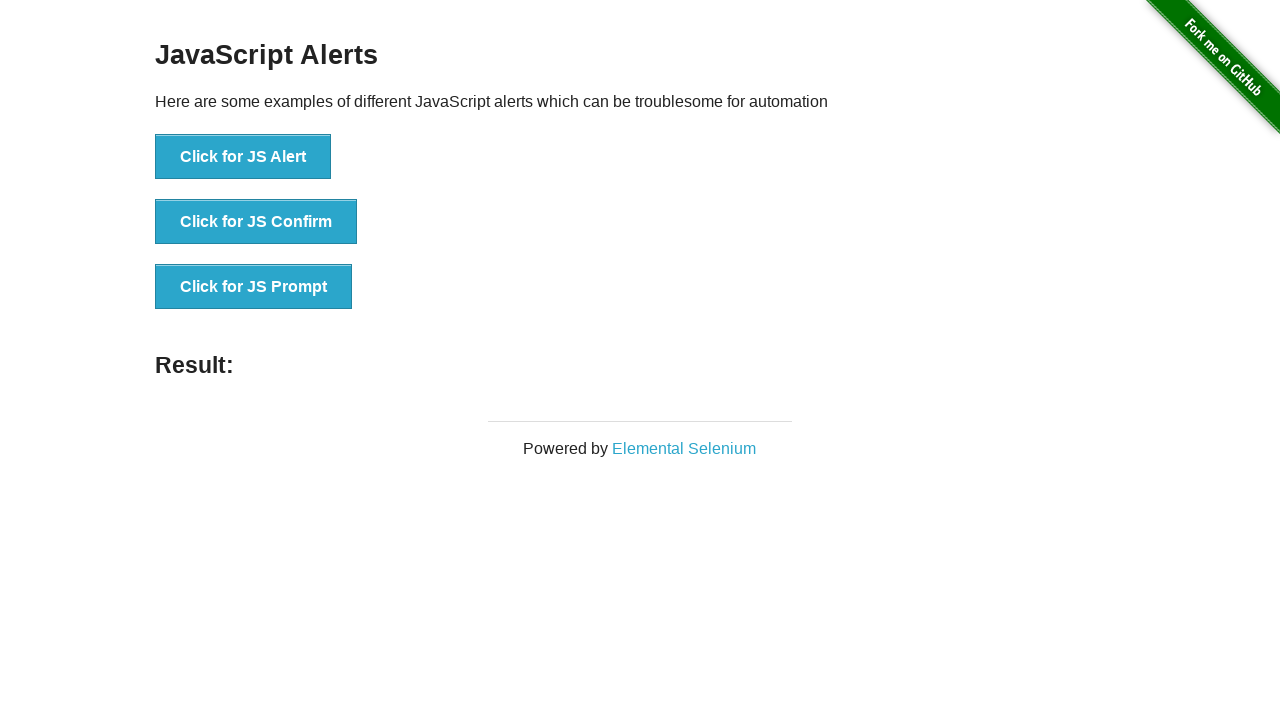

Clicked button to trigger JS Prompt alert at (254, 287) on xpath=//button[@onclick='jsPrompt()']
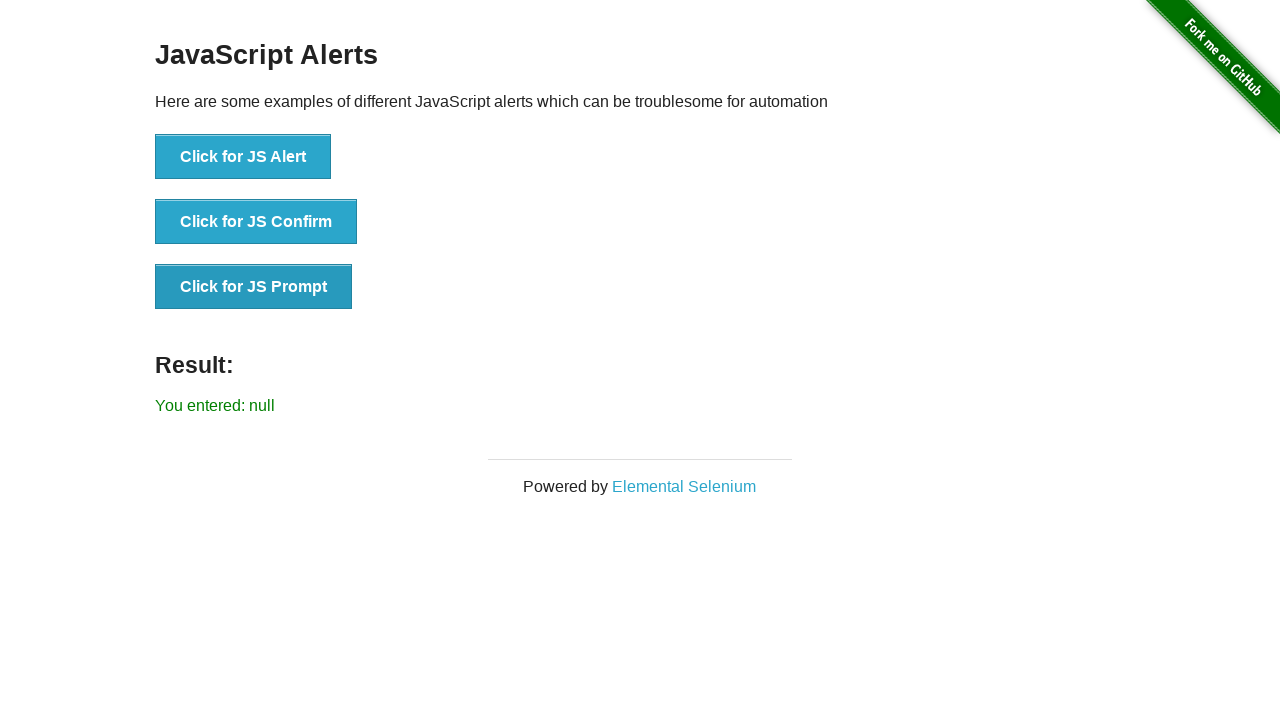

Registered dialog handler to accept prompt with text 'Pramod'
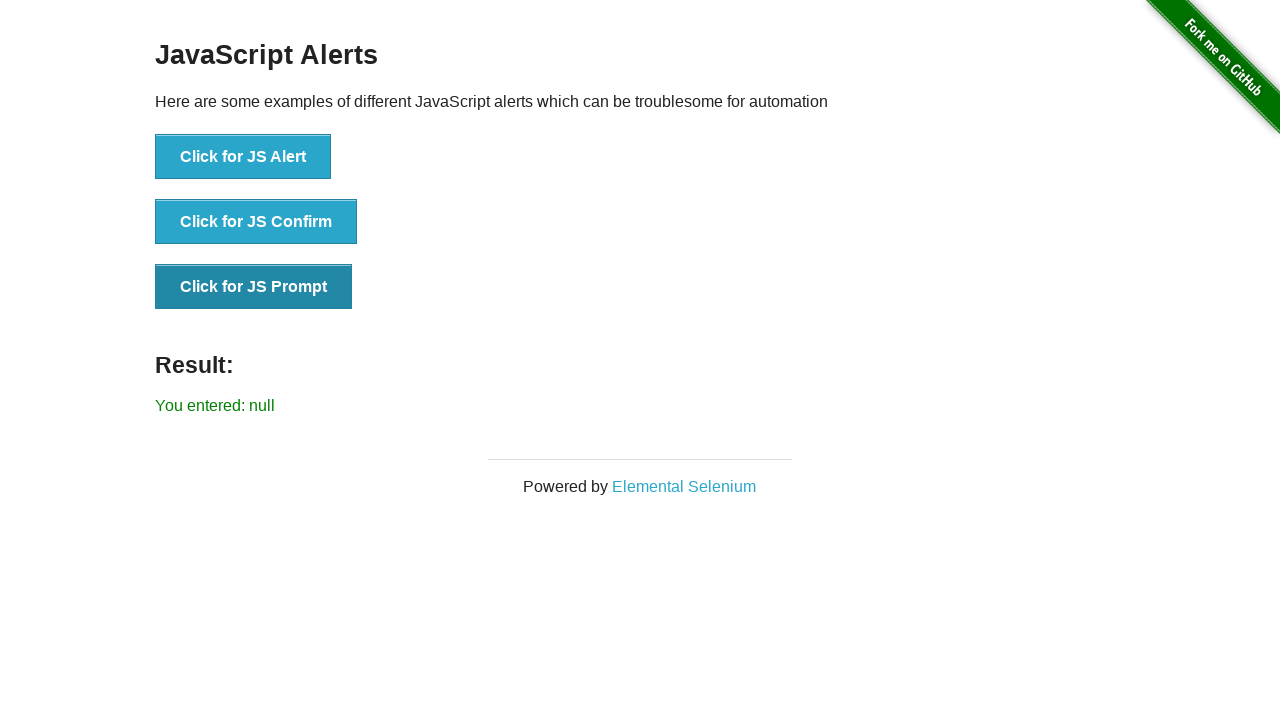

Clicked button again to trigger the prompt dialog at (254, 287) on xpath=//button[@onclick='jsPrompt()']
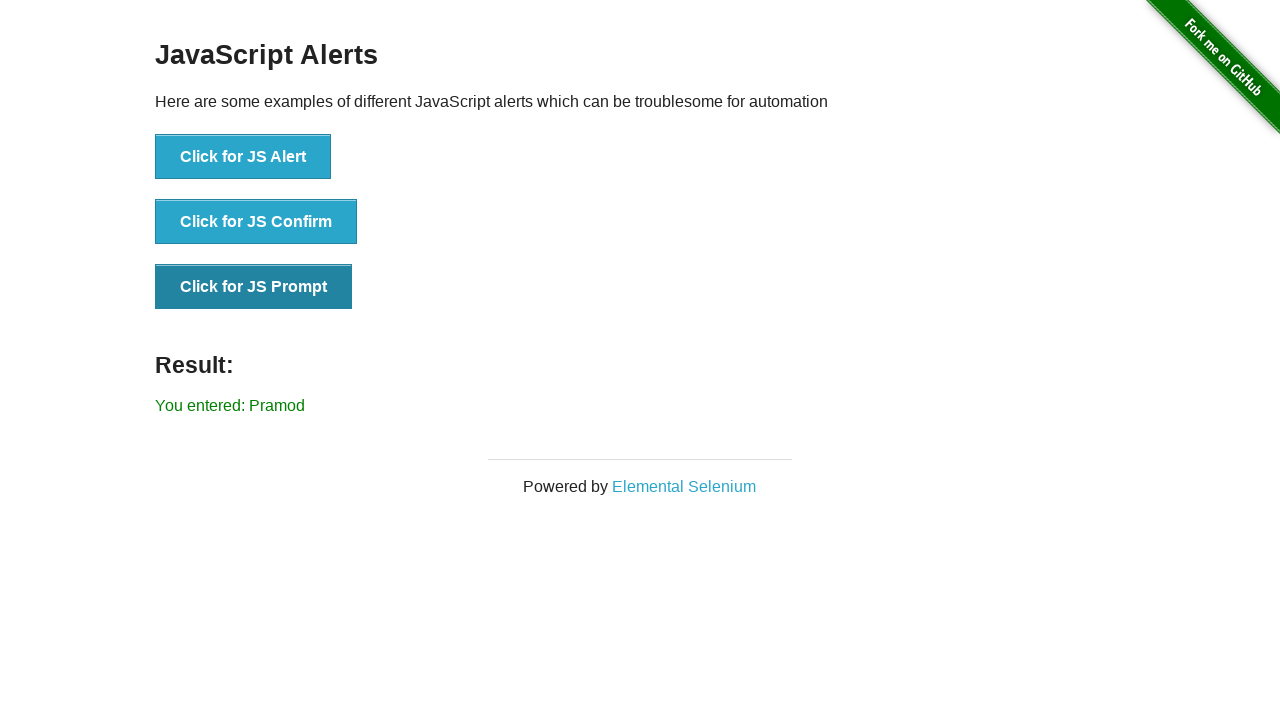

Result element loaded on the page
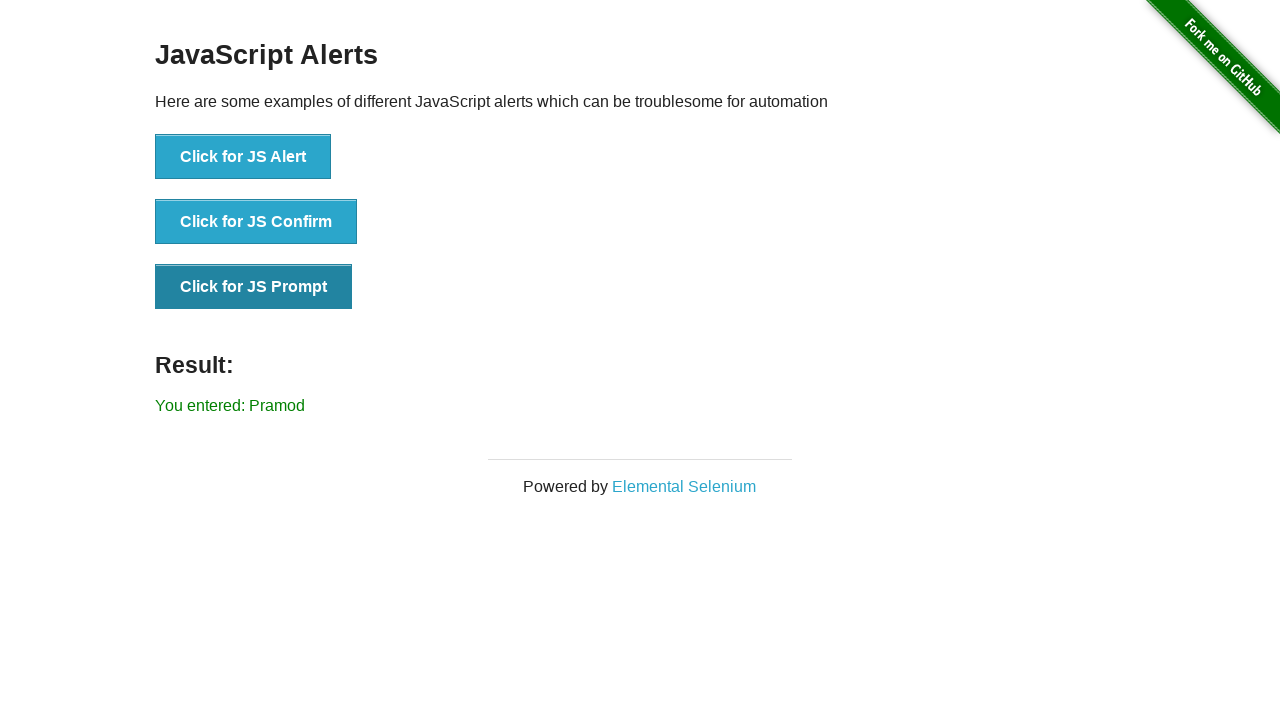

Retrieved result text content
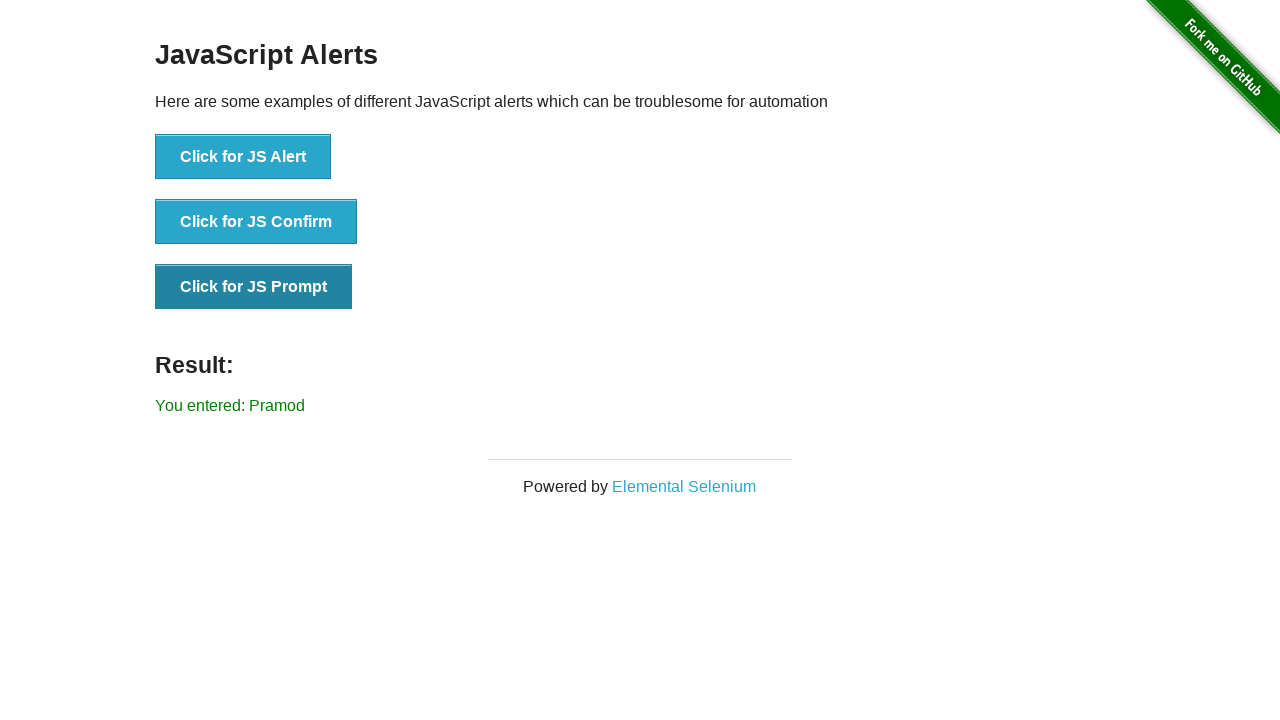

Verified that 'Pramod' is present in the result text
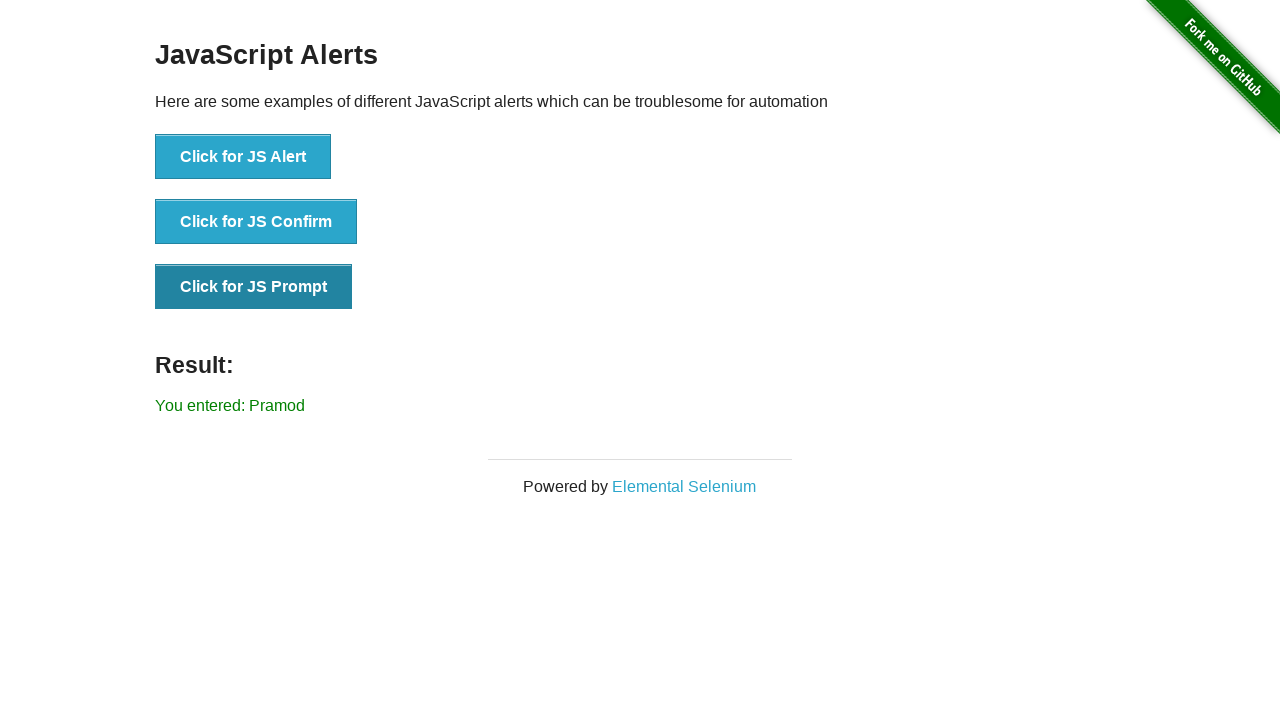

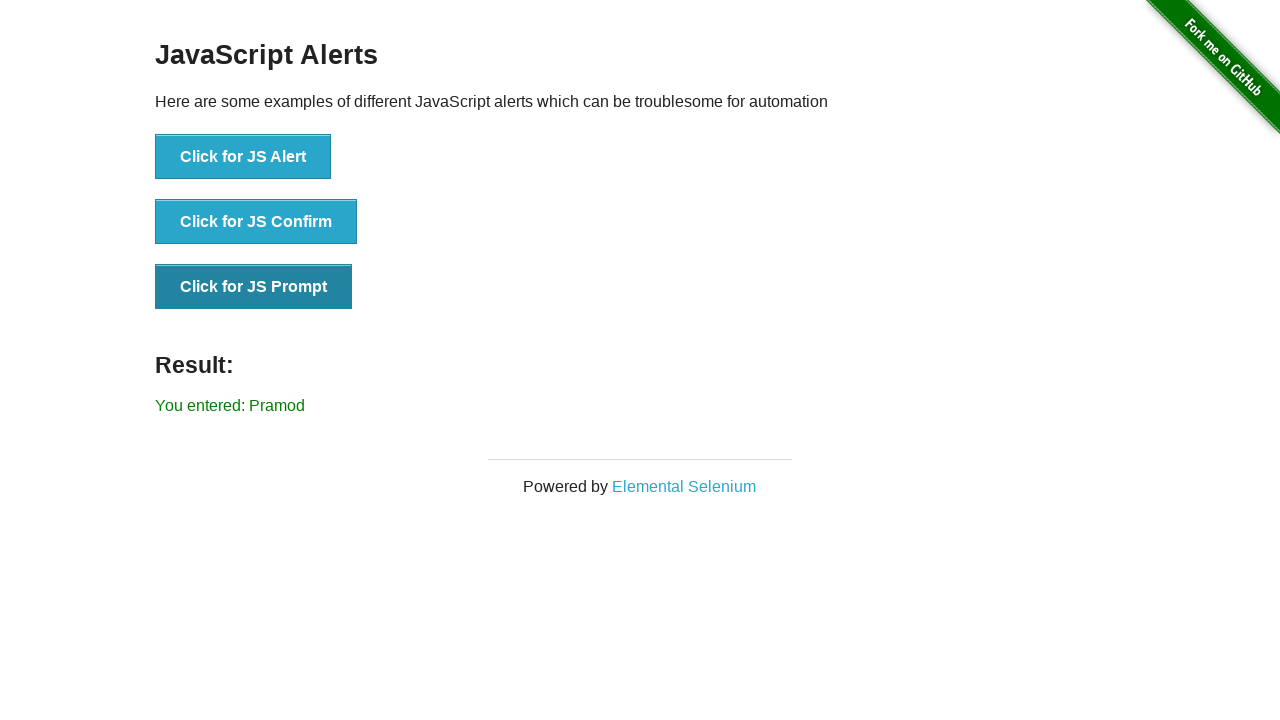